Tests dynamically hidden text that becomes visible after clicking a start button and waiting for loading to complete

Starting URL: https://the-internet.herokuapp.com/dynamic_loading/1

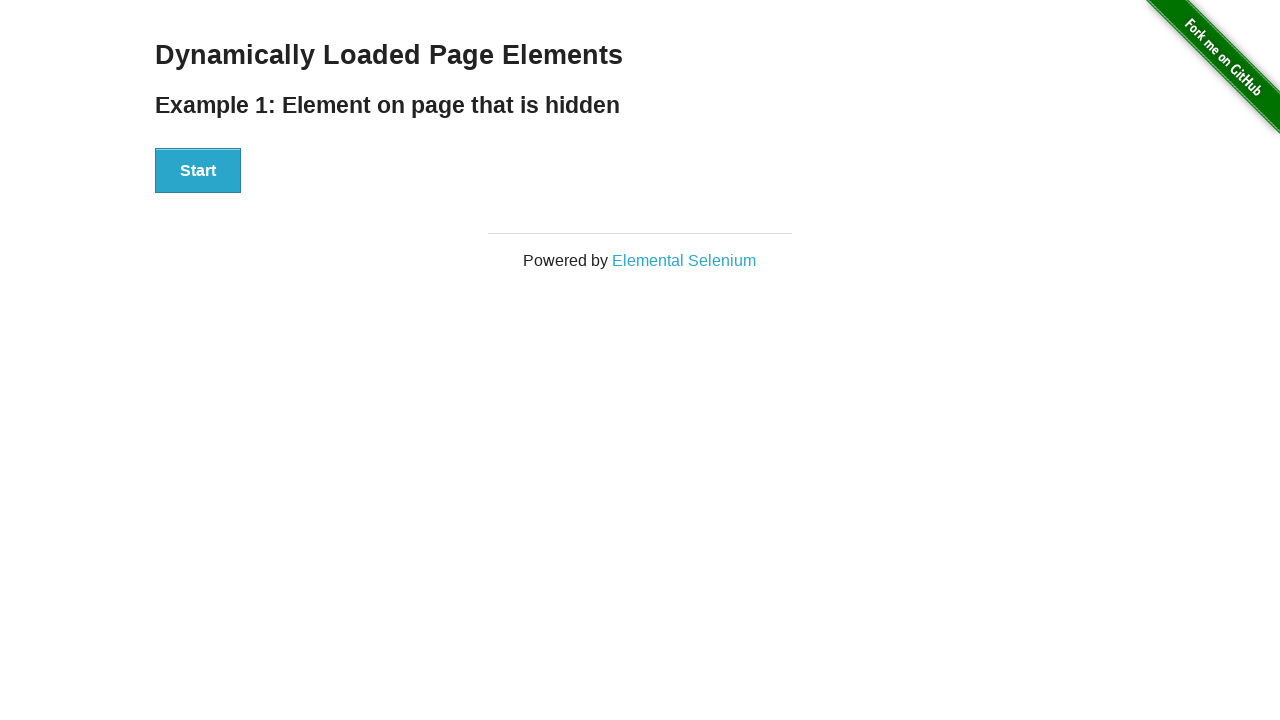

Clicked Start button to begin loading at (198, 171) on #start button
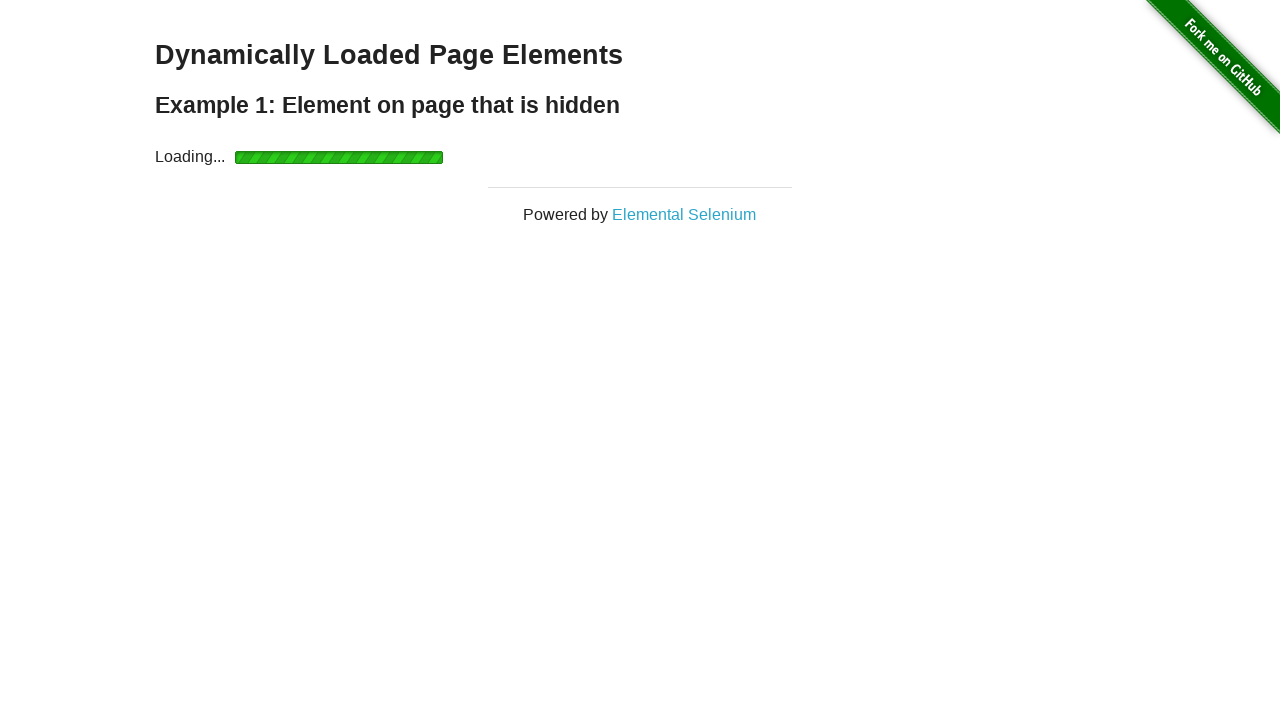

Waited for hidden text to become visible
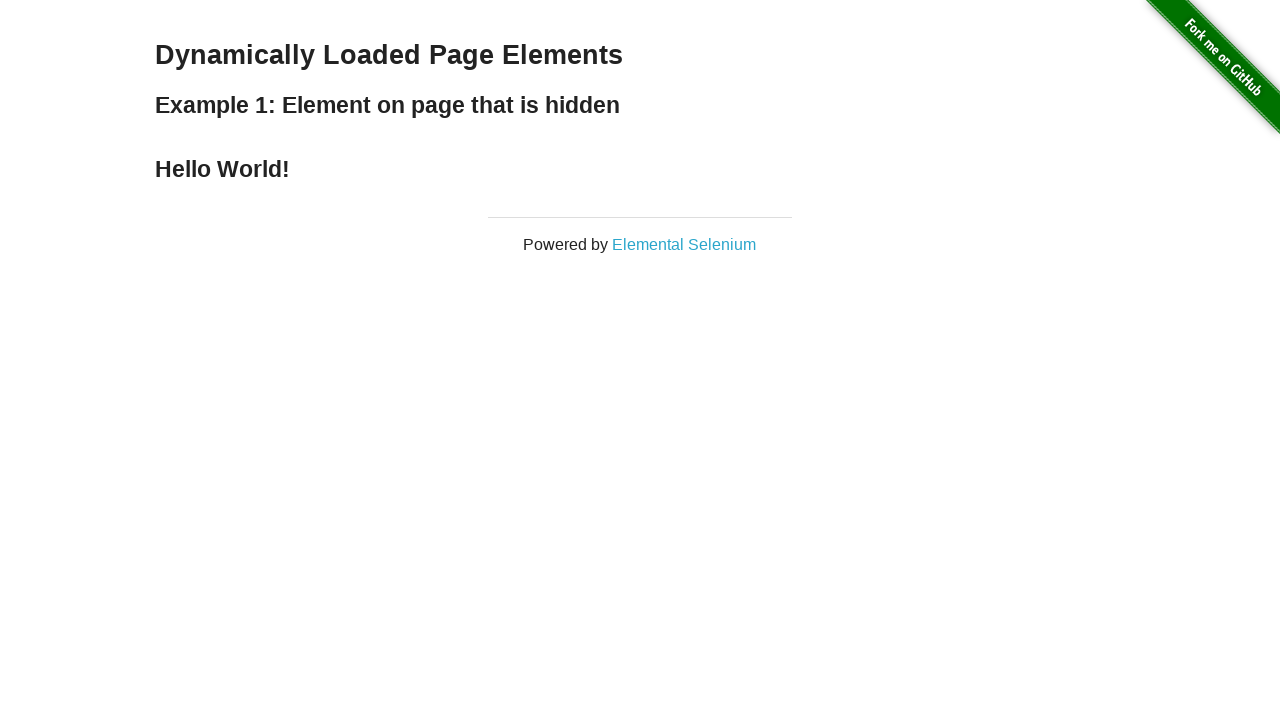

Verified that the required text is displayed
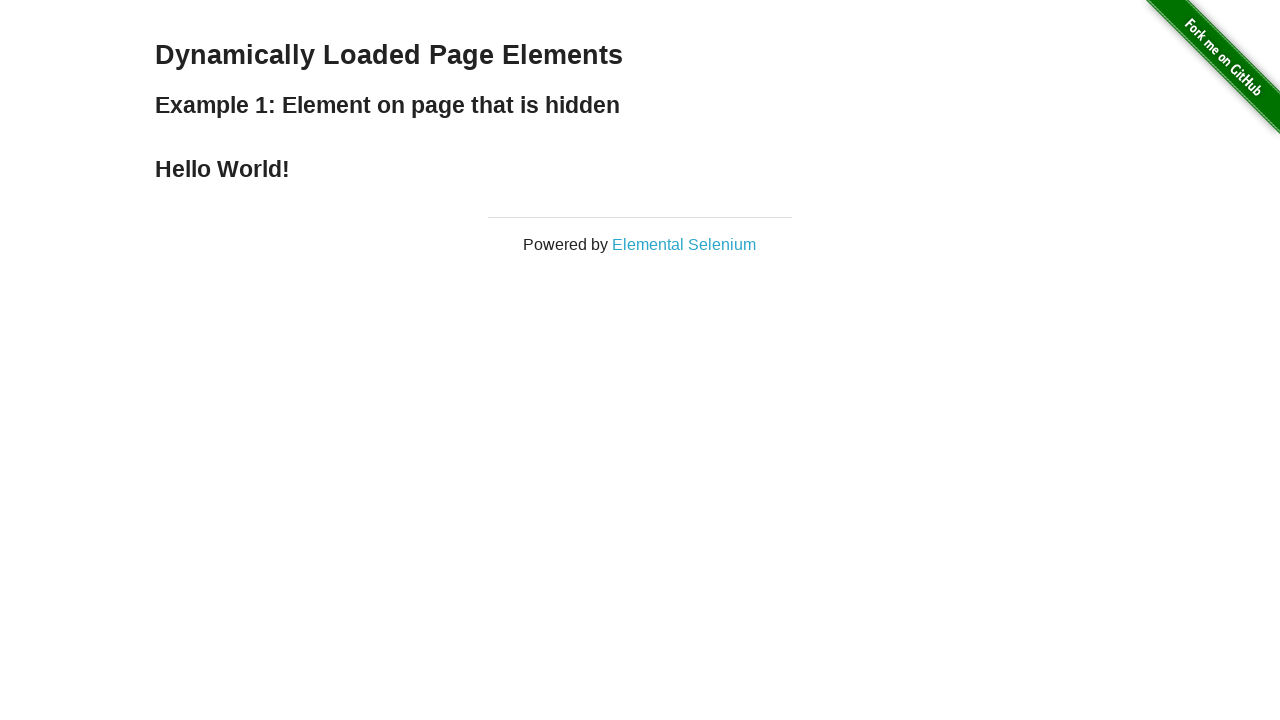

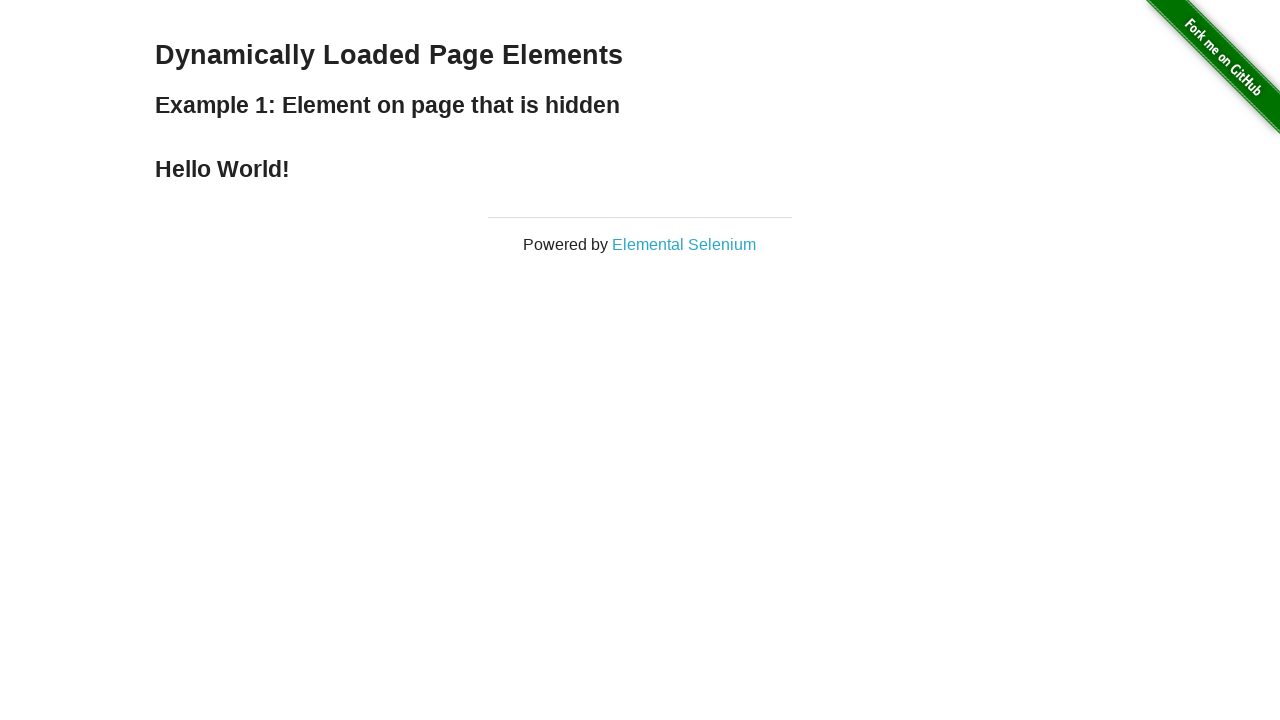